Tests an e-commerce flow by navigating to browse products, selecting a Selenium product, and adding it to cart. The original script also demonstrated blocking network requests for images and CSS files.

Starting URL: https://rahulshettyacademy.com/angularAppdemo/

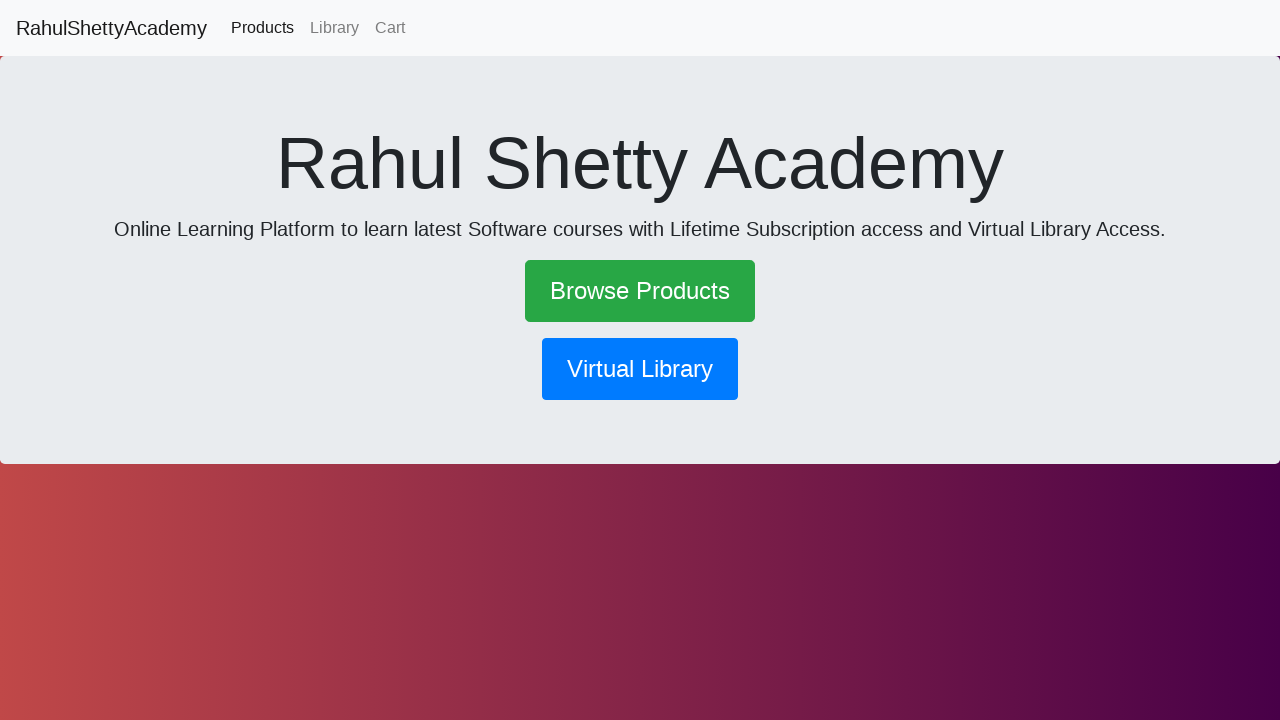

Blocked JPG image requests
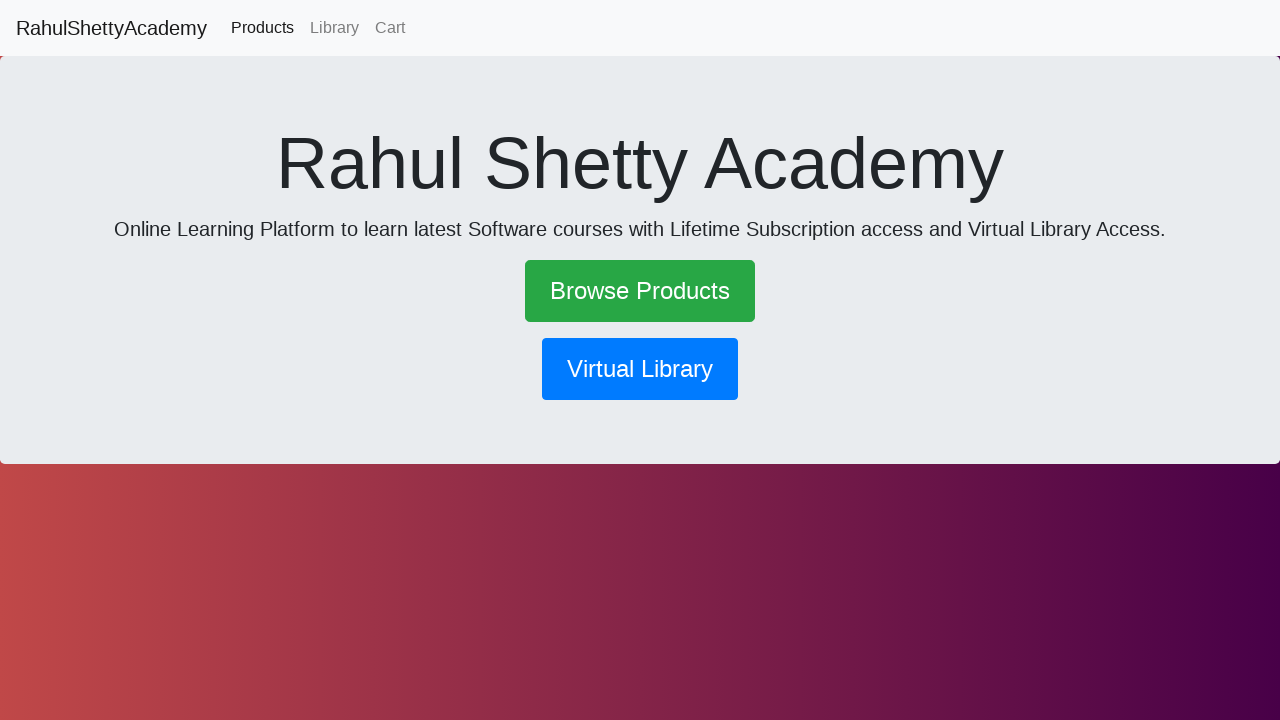

Blocked CSS file requests
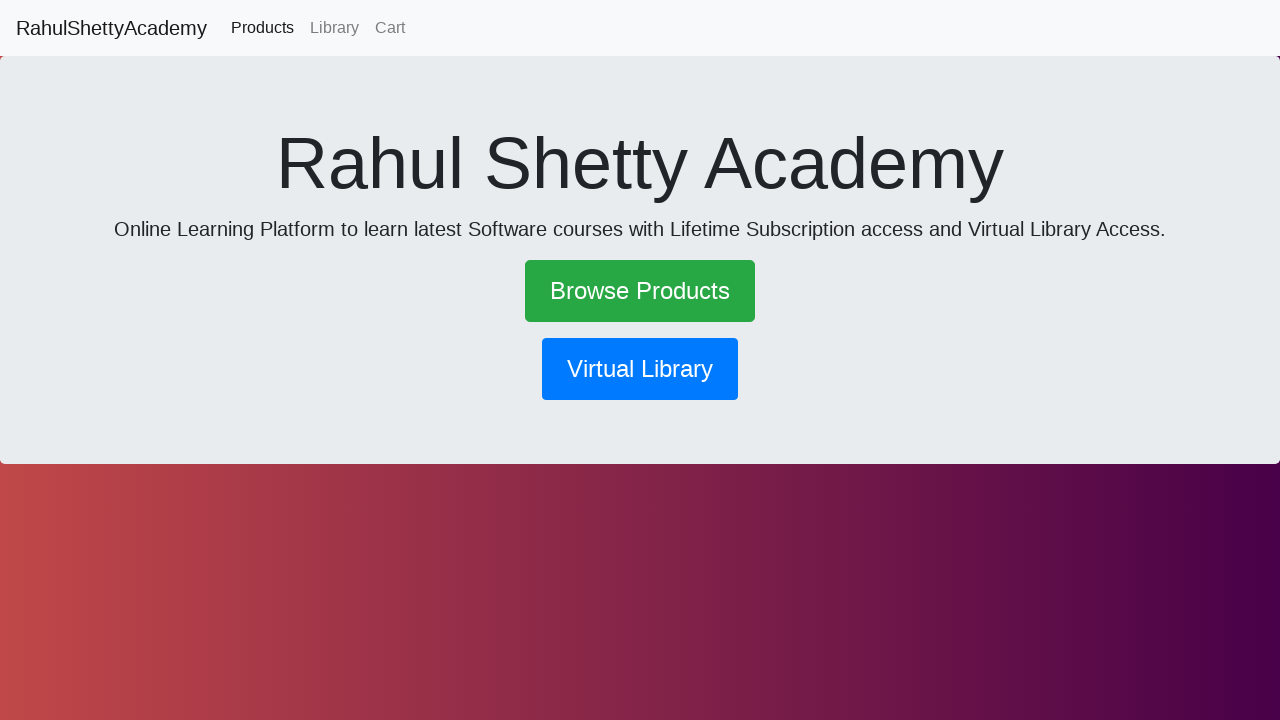

Clicked Browse Products link at (640, 291) on text=Browse Products
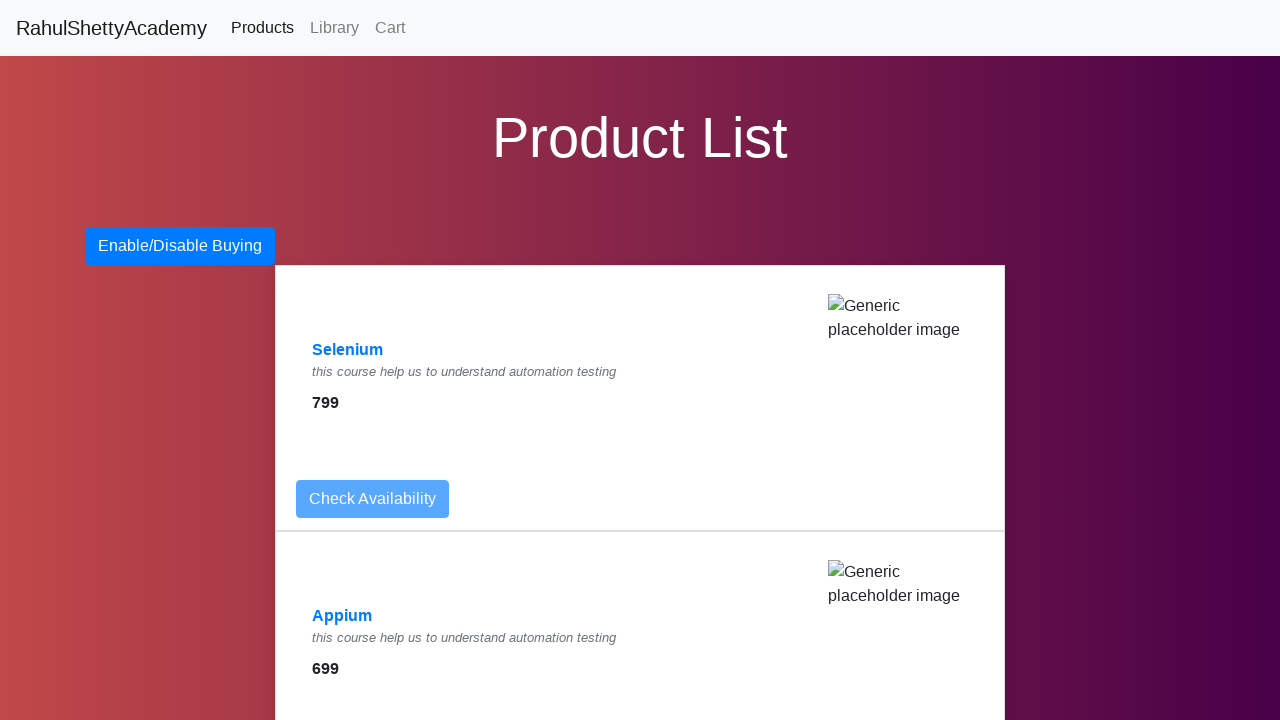

Clicked Selenium product link at (348, 350) on text=Selenium
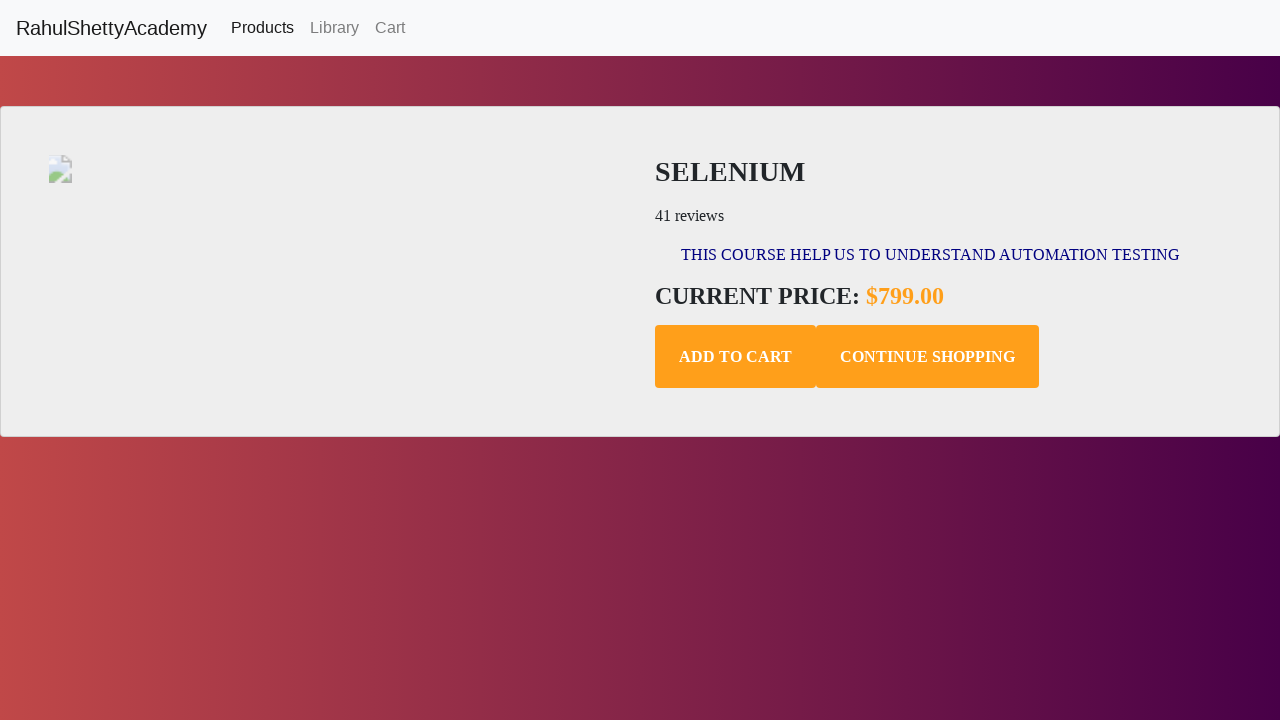

Clicked Add to Cart button at (736, 357) on .add-to-cart
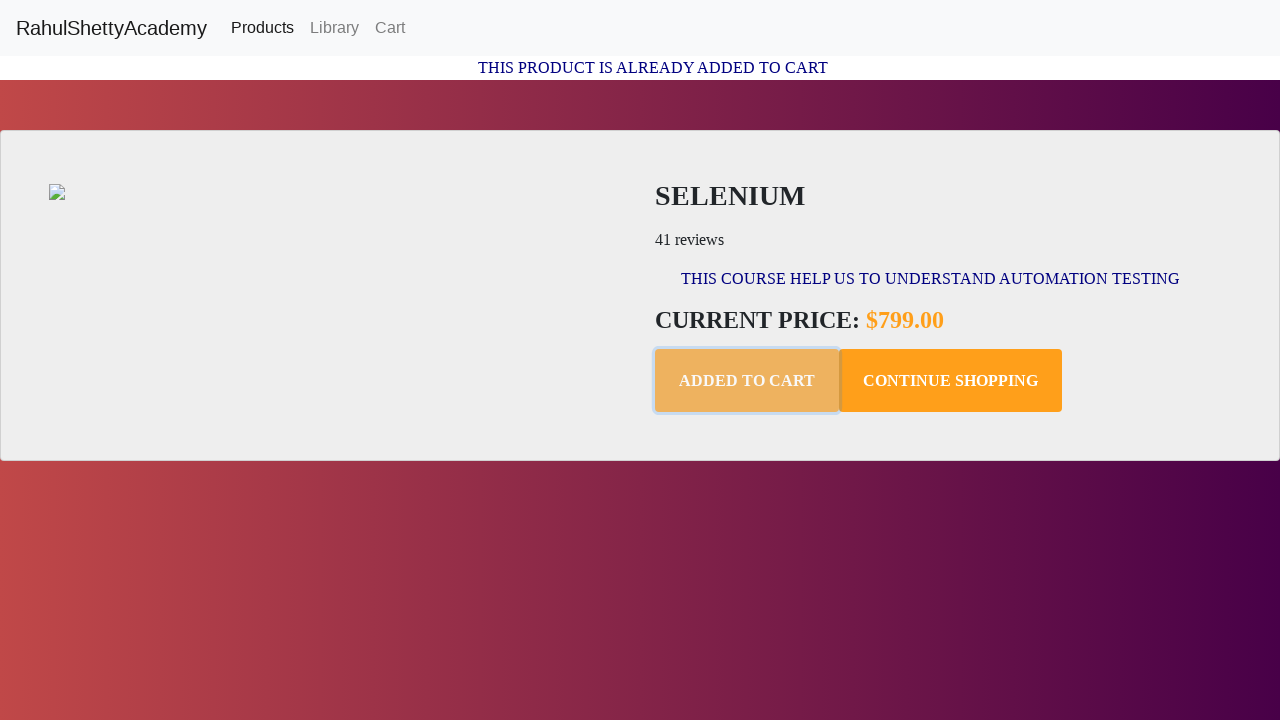

Confirmation message appeared
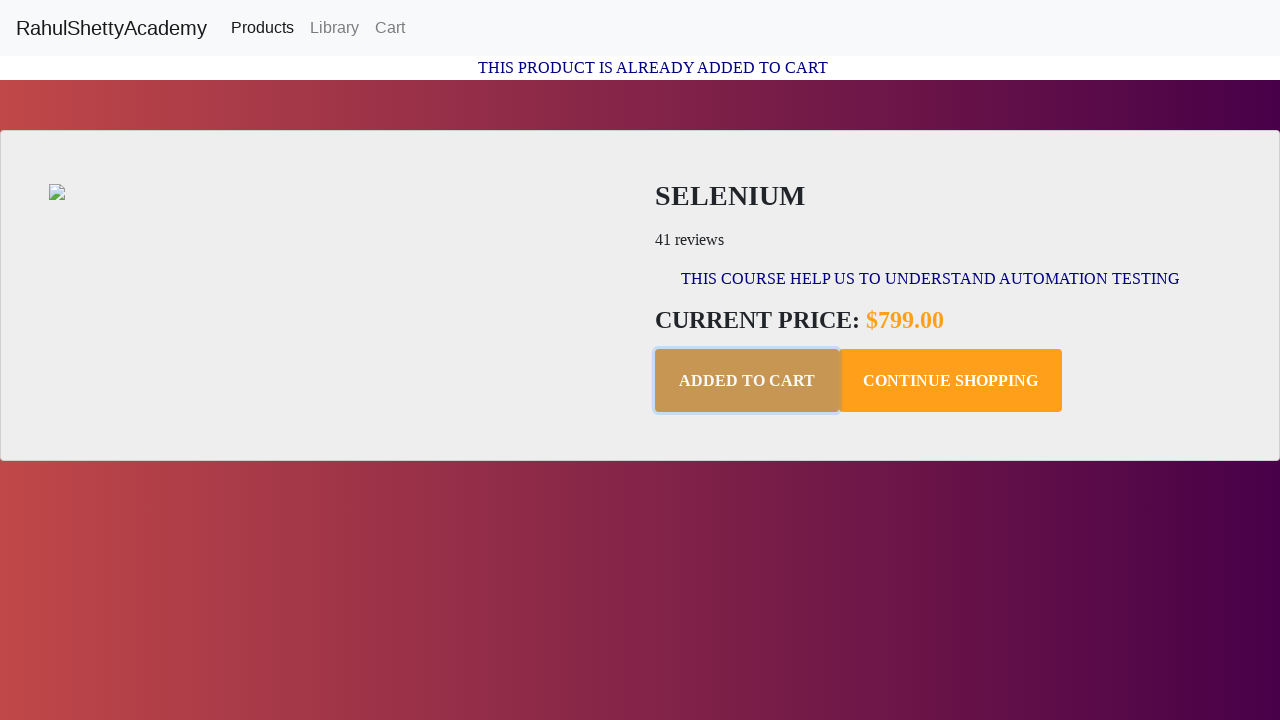

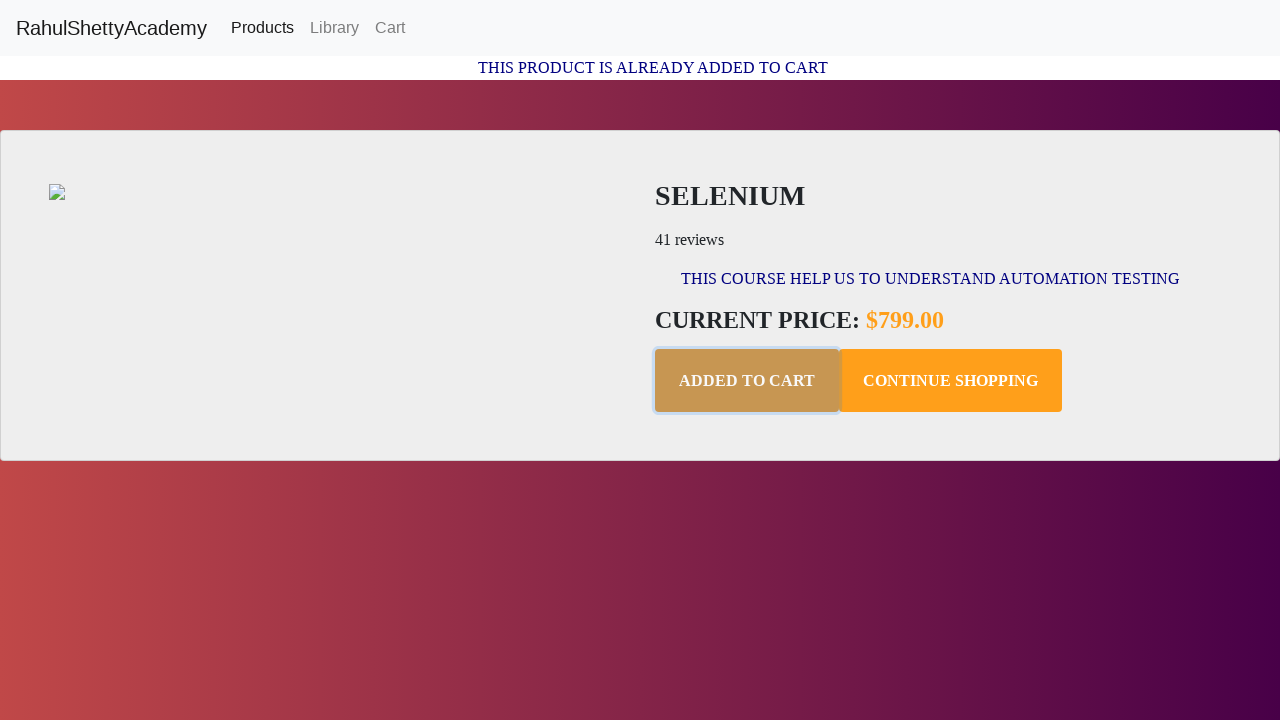